Tests a sign-up form by filling in first name, last name, and email fields, then clicking the sign-up button to submit the form.

Starting URL: http://secure-retreat-92358.herokuapp.com/

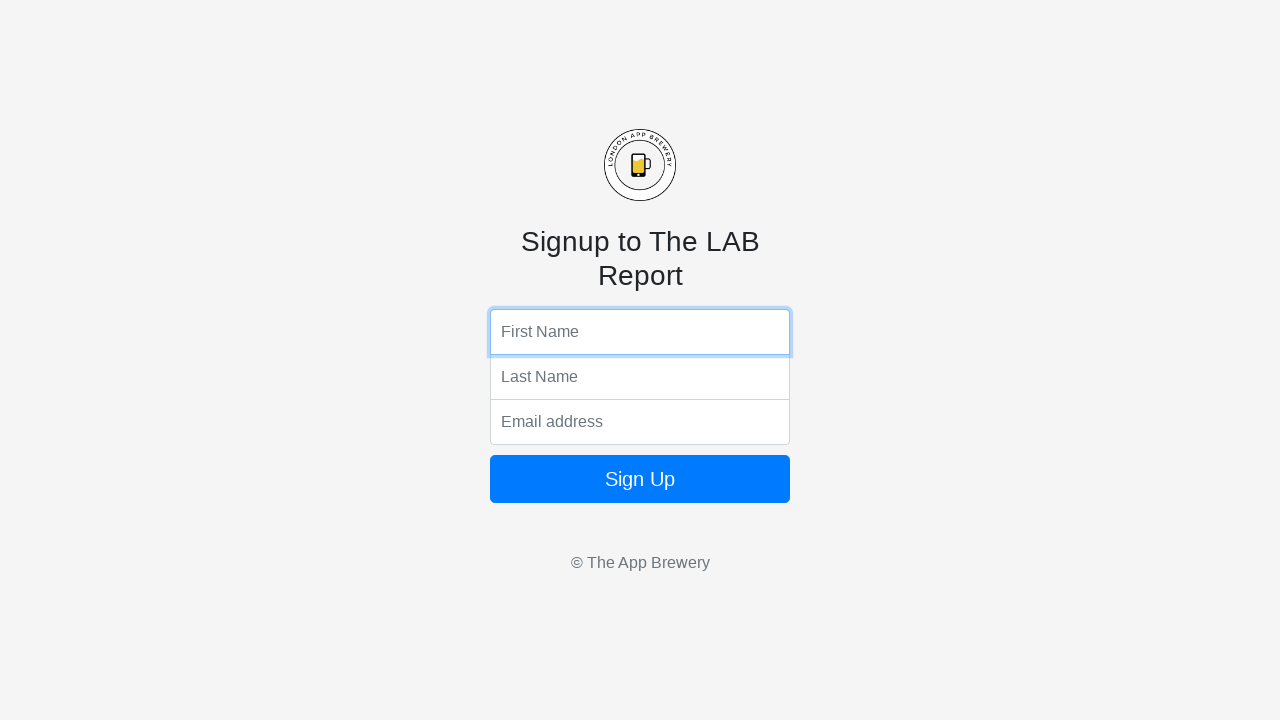

Filled first name field with 'Michael' on input[name='fName']
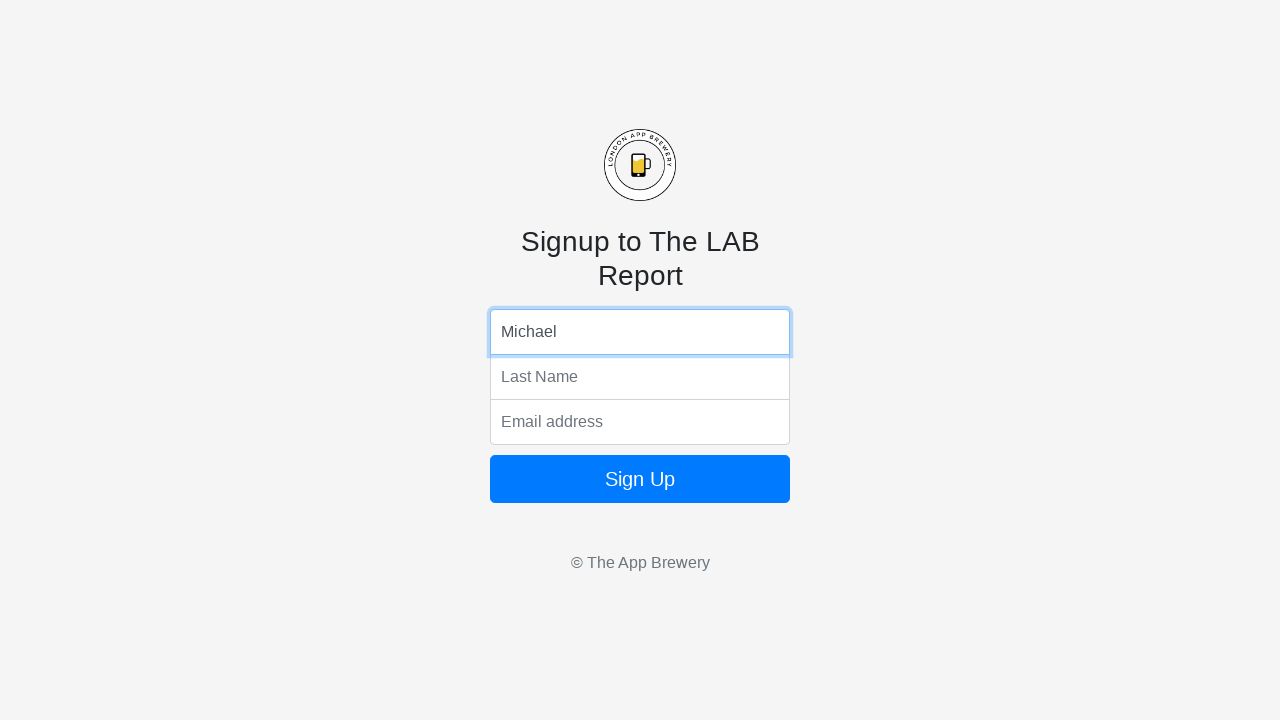

Filled last name field with 'Thompson' on input[name='lName']
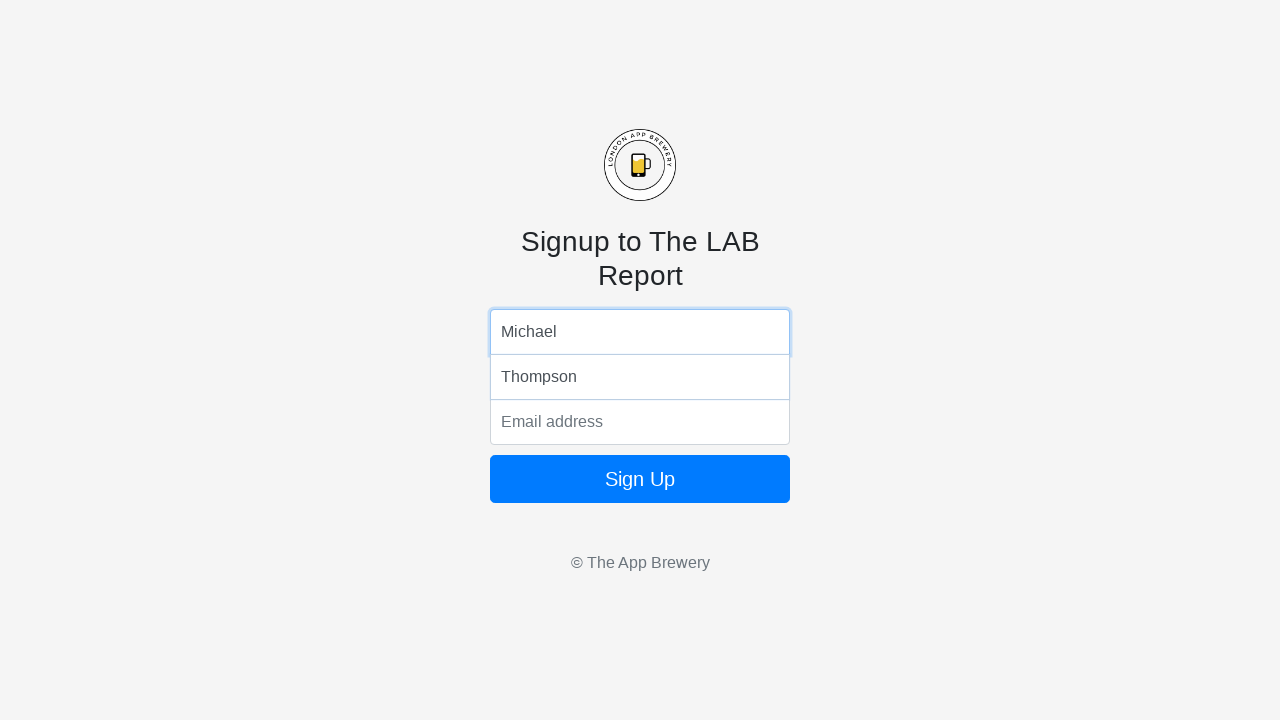

Filled email field with 'michael.thompson@example.com' on input[name='email']
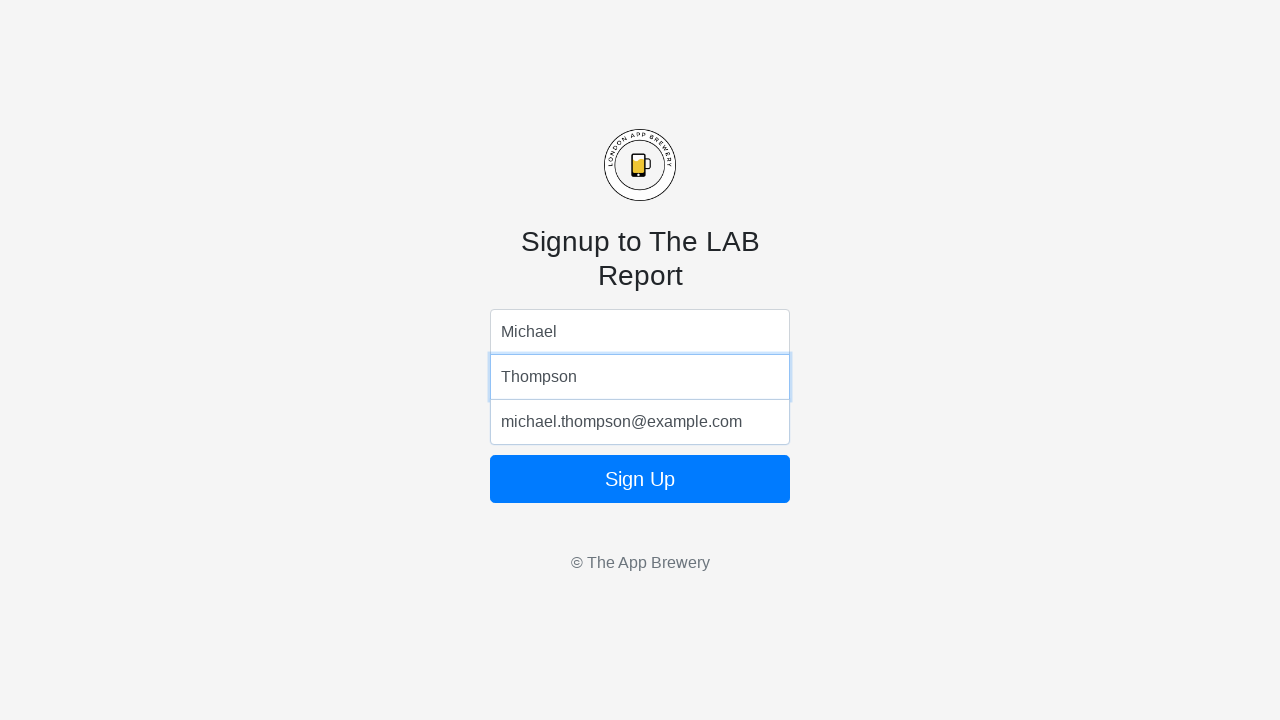

Clicked sign-up button to submit the form at (640, 479) on form button
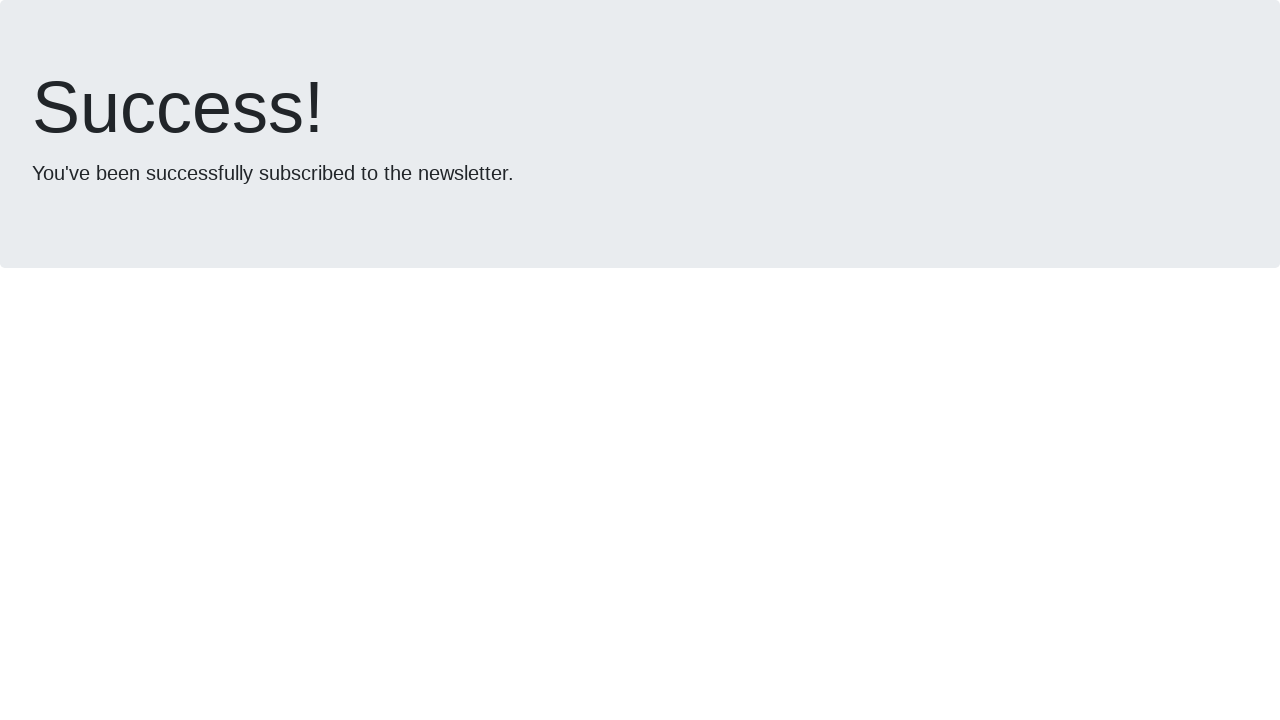

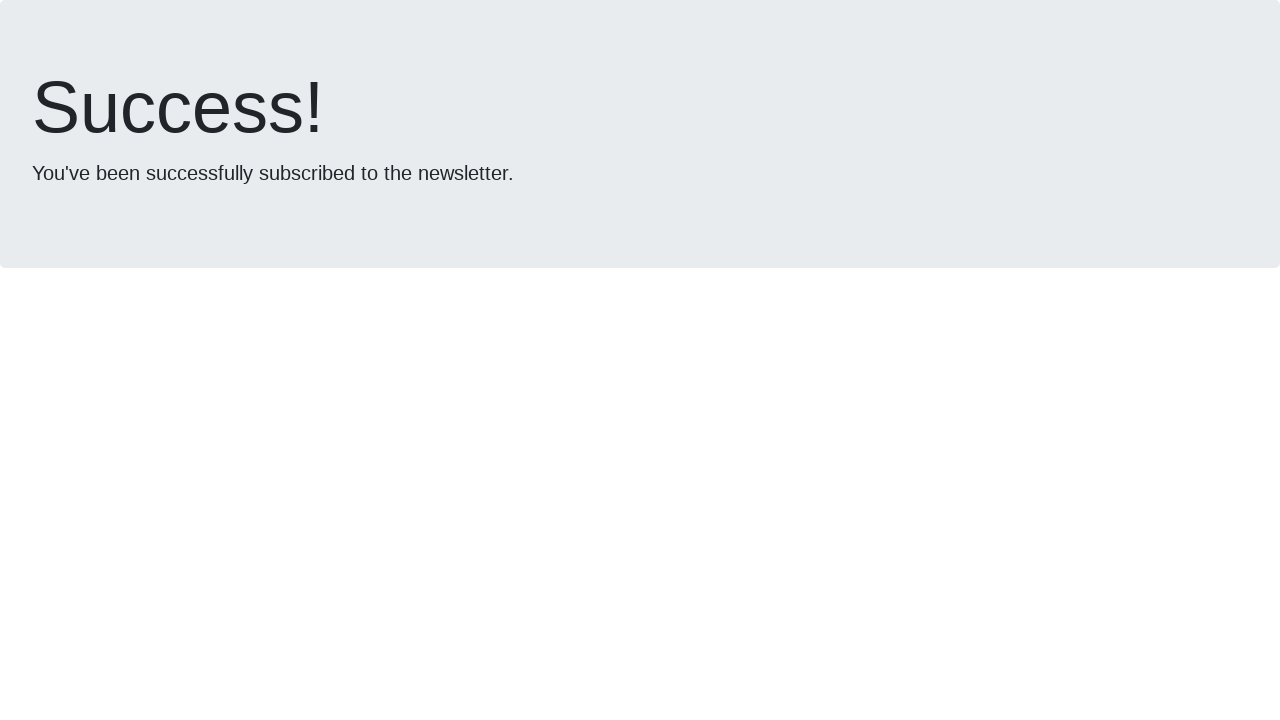